Navigates to GoDaddy India homepage and verifies the page loads successfully by checking the title and URL

Starting URL: https://www.godaddy.com/en-in

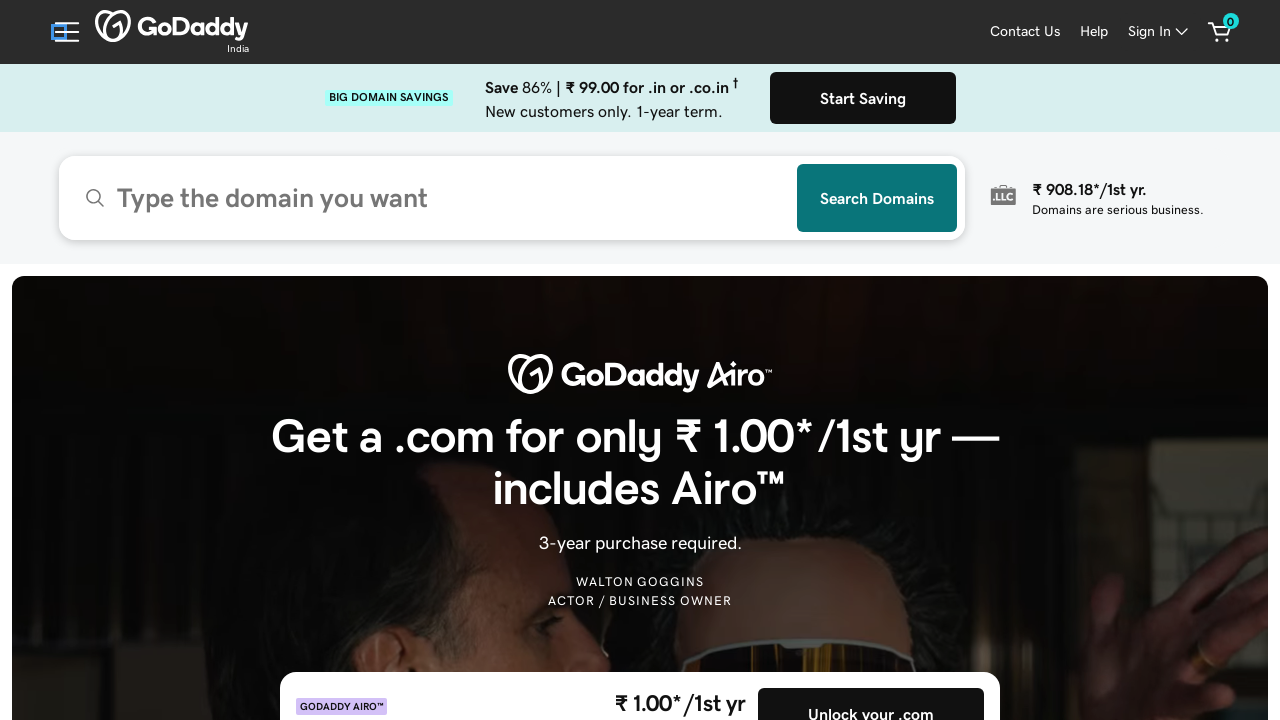

Waited for page DOM content to load
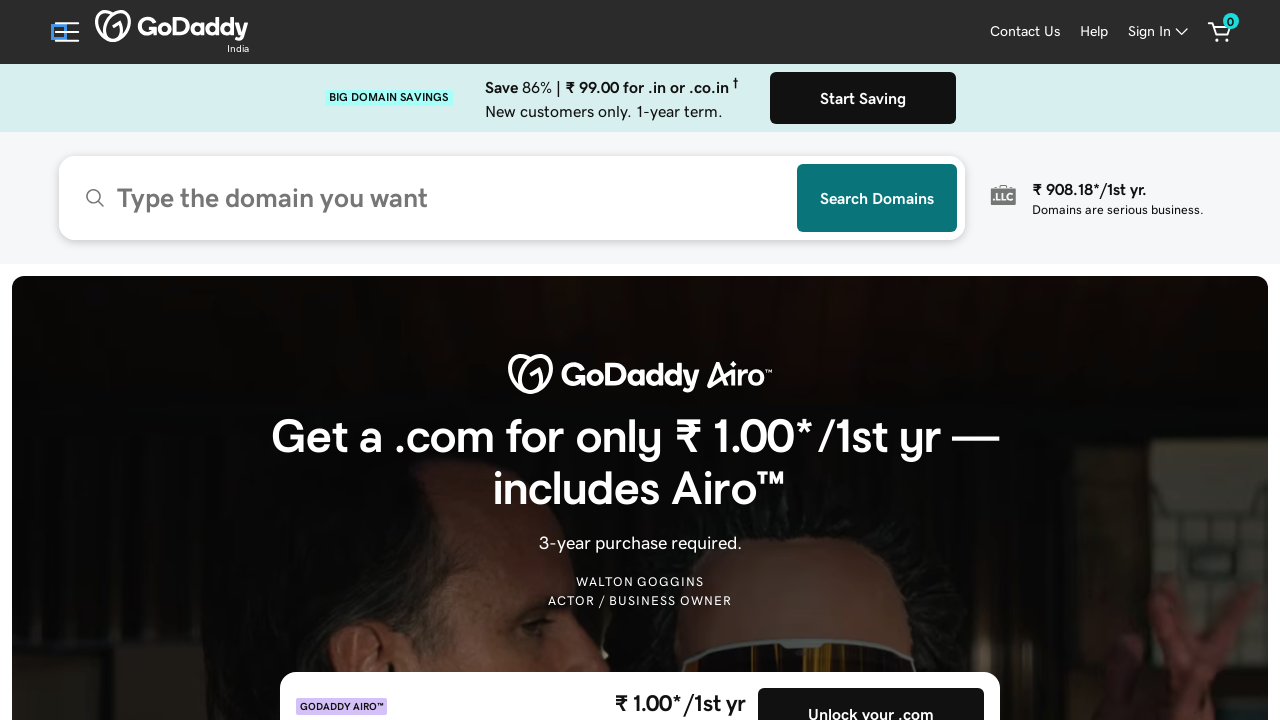

Retrieved page title
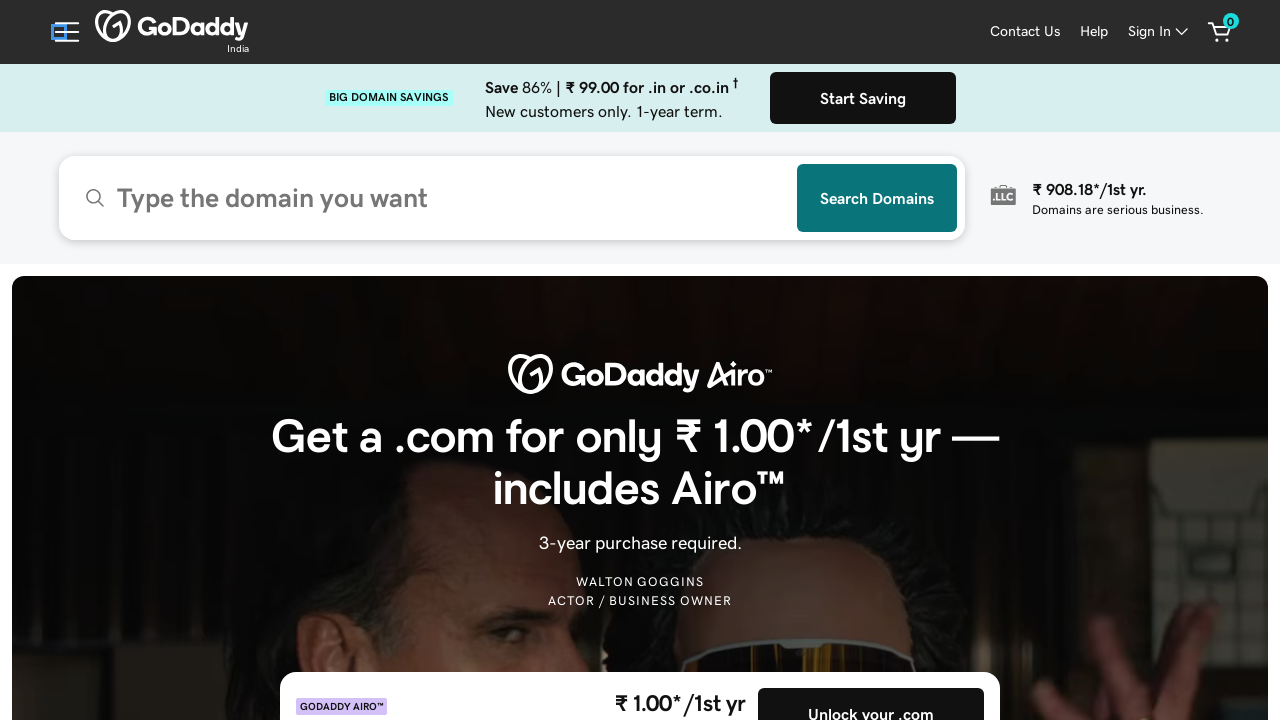

Verified page title is not None
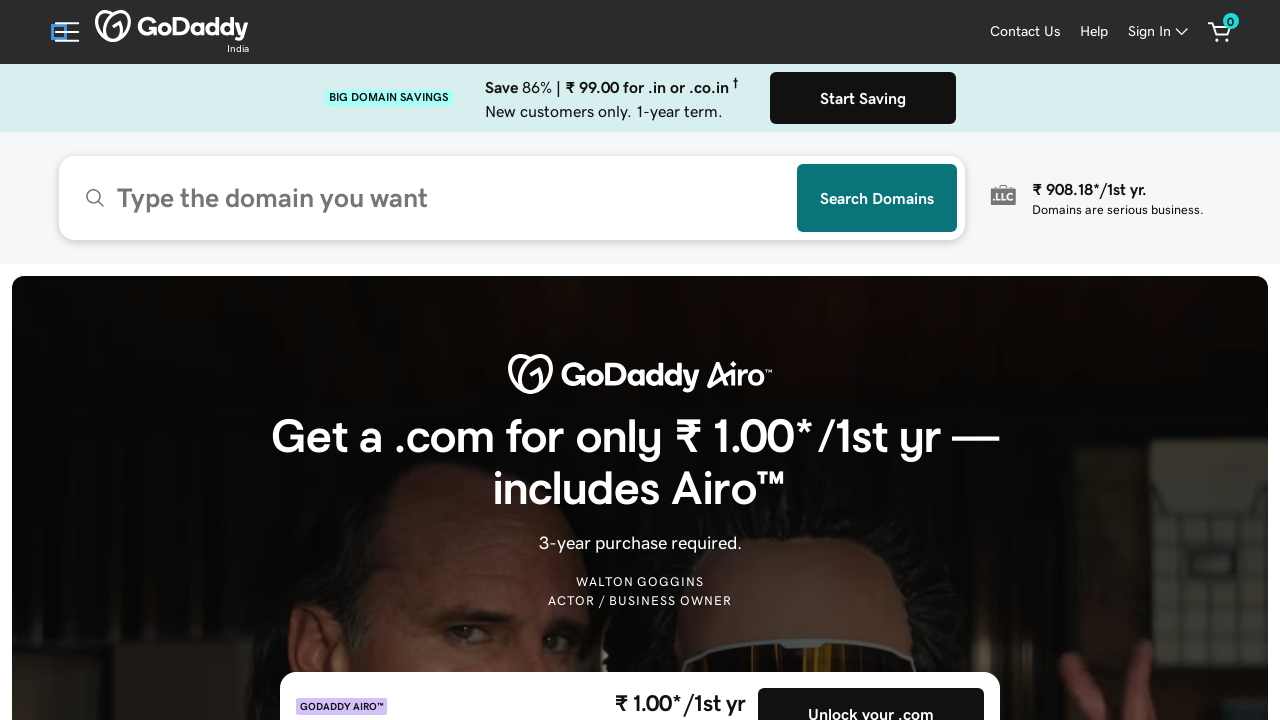

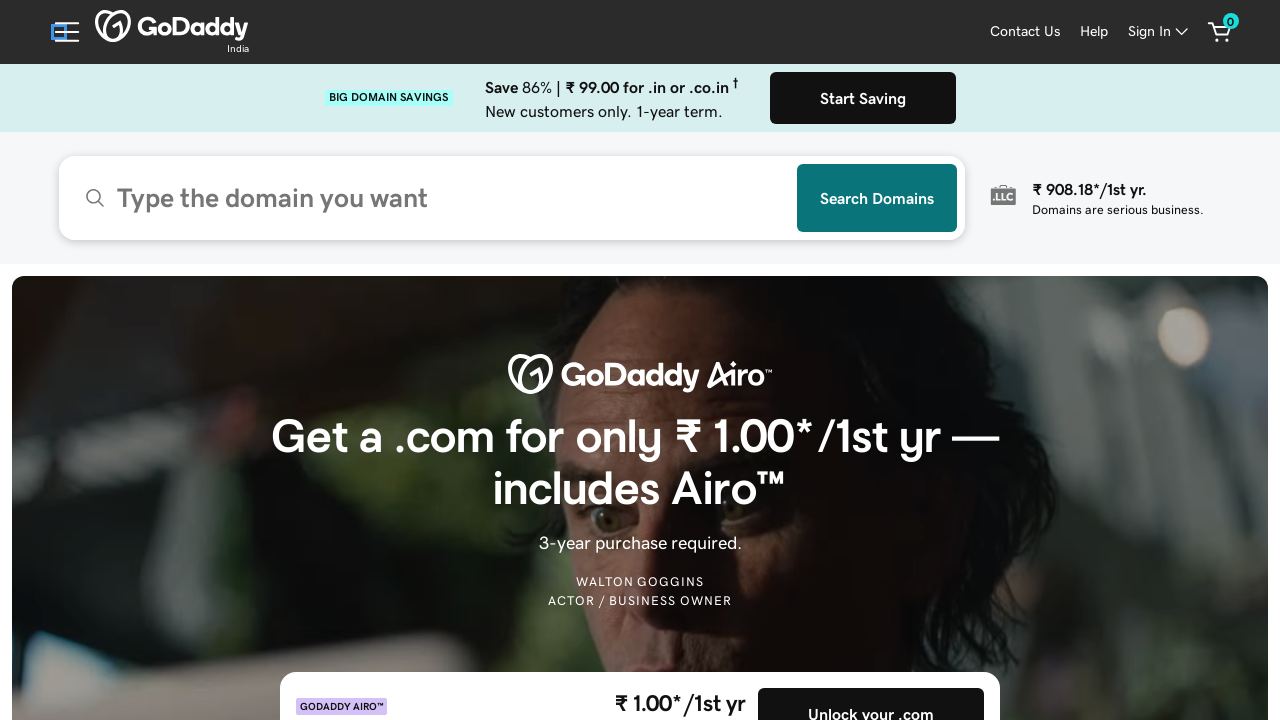